Tests an explicit wait scenario where the script waits for a price to change to $100, clicks a book button, calculates a mathematical answer based on a displayed value, fills in the answer, and submits the form.

Starting URL: http://suninjuly.github.io/explicit_wait2.html

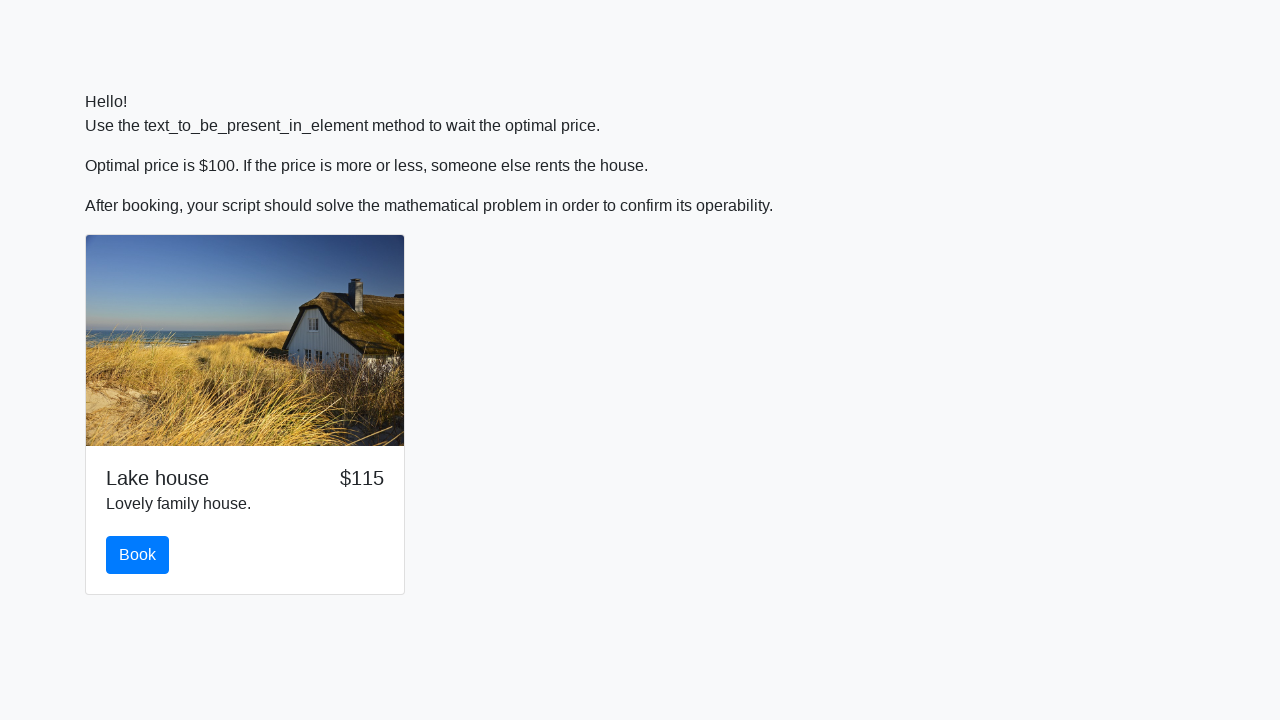

Waited for price to change to $100
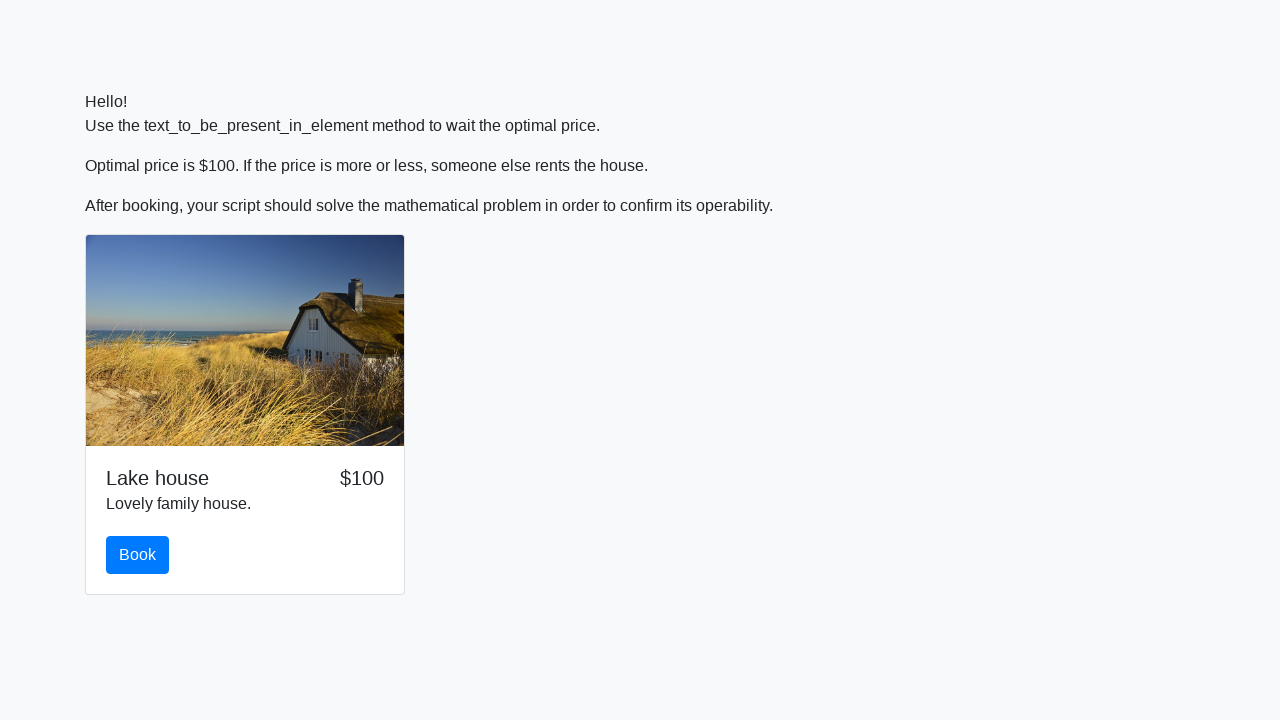

Clicked the book button at (138, 555) on #book
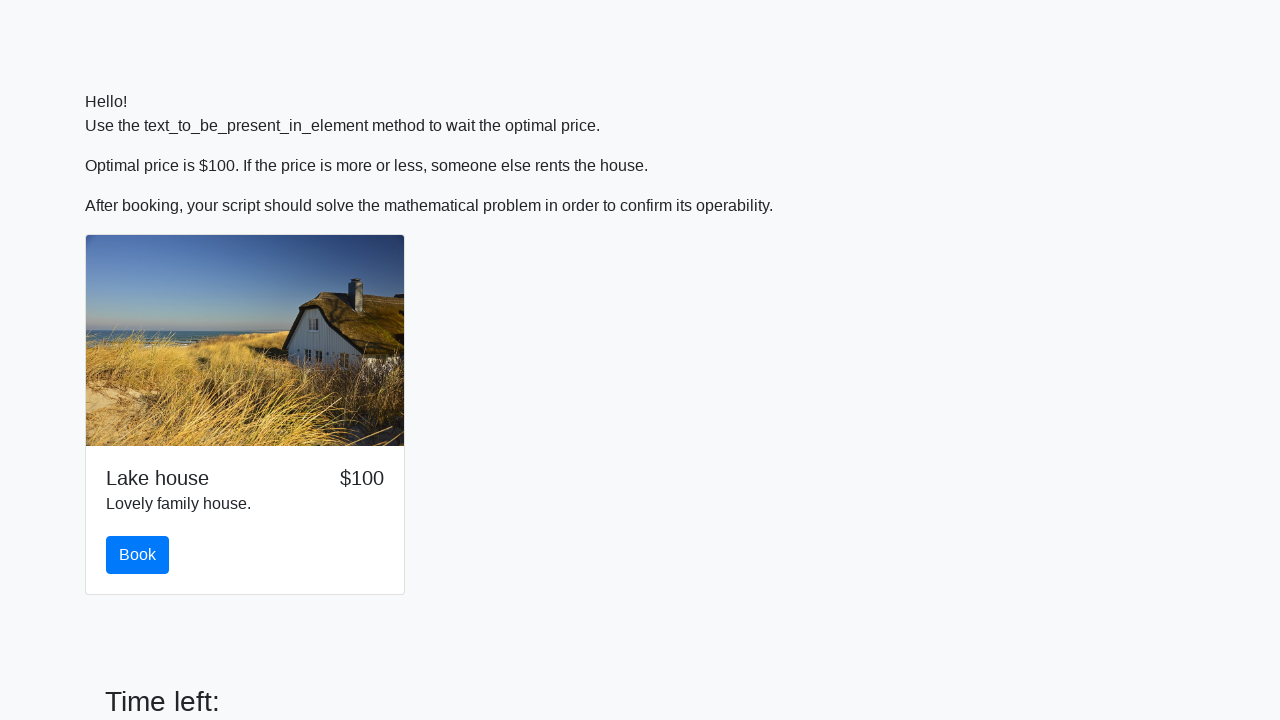

Retrieved input value for calculation: 578
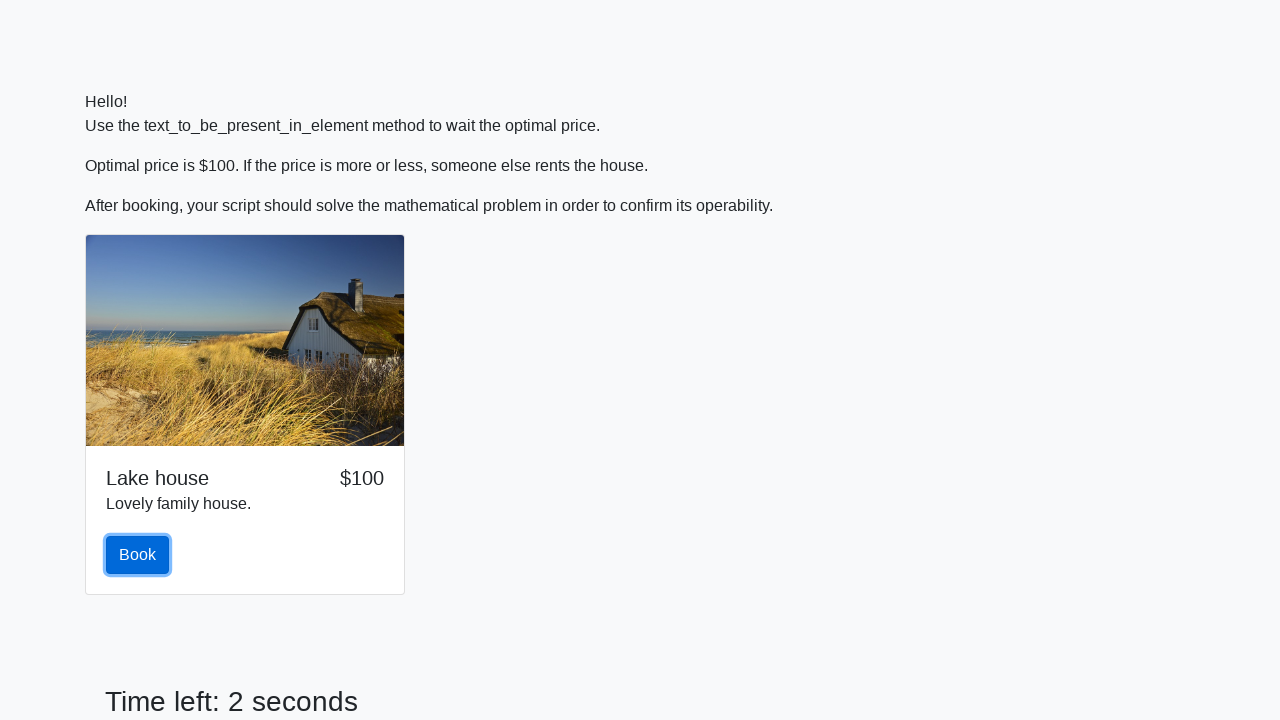

Calculated mathematical answer: -0.4521156177399326
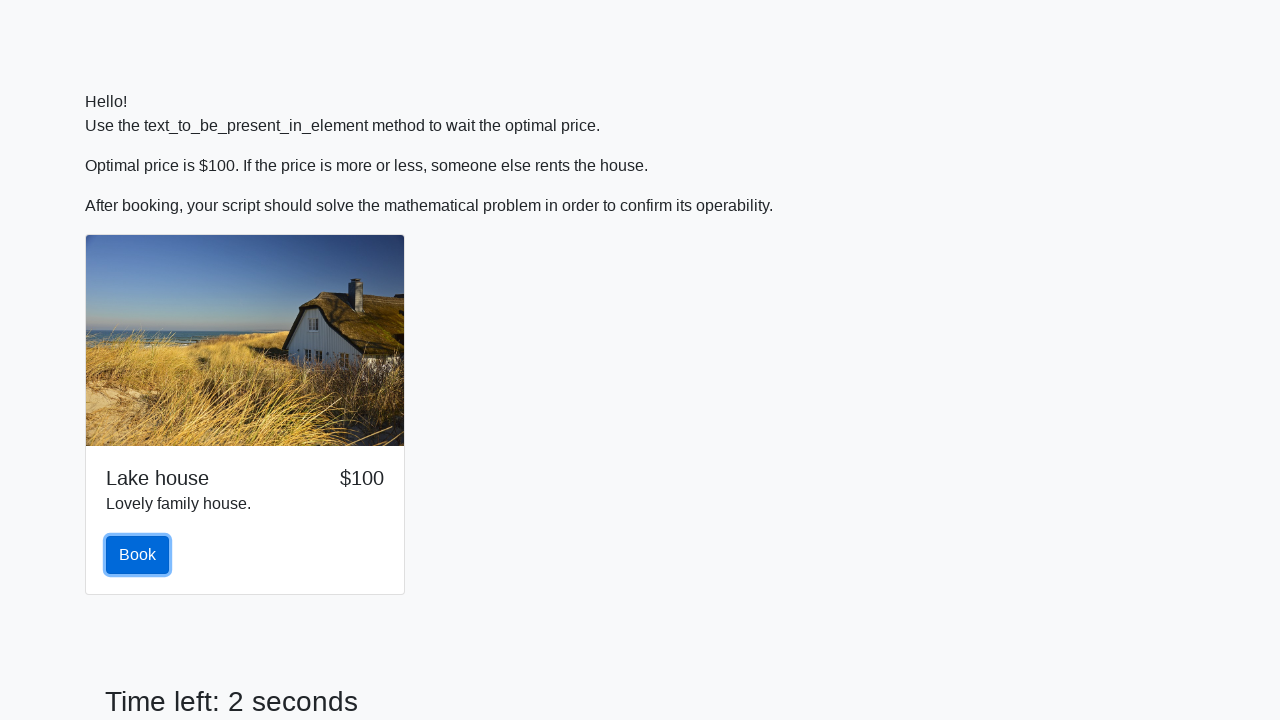

Filled answer field with calculated value: -0.4521156177399326 on #answer
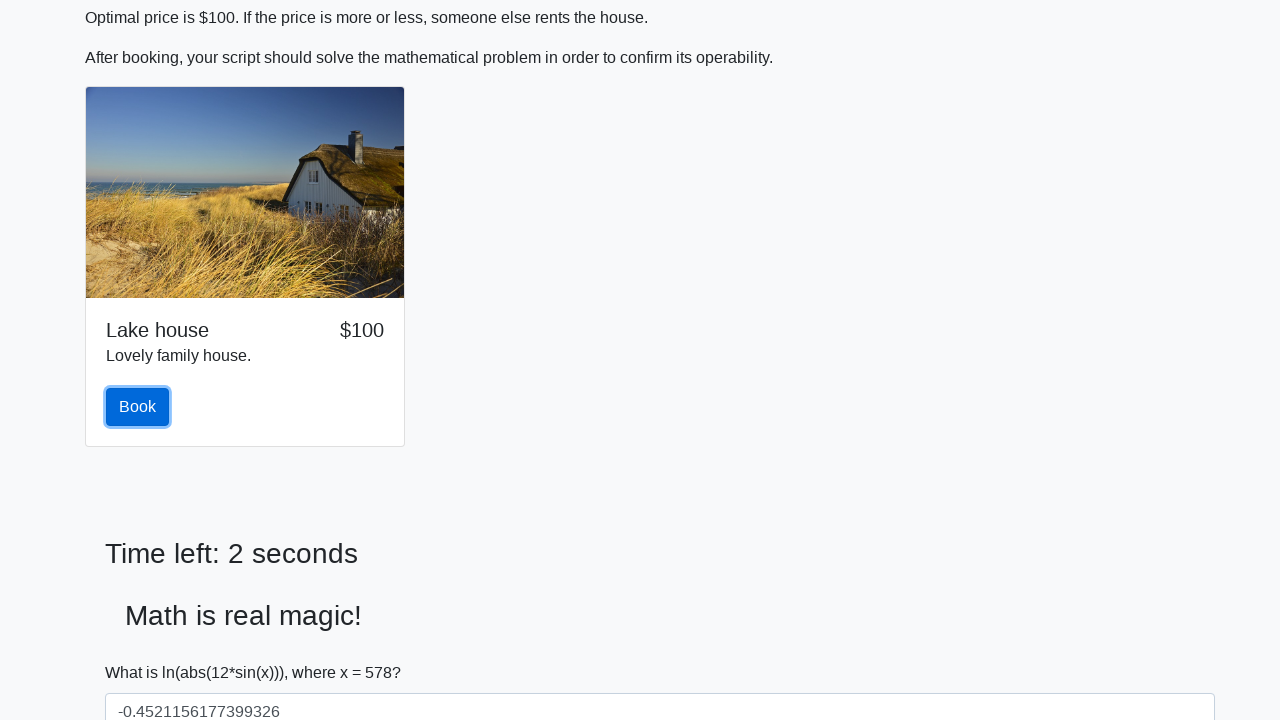

Clicked solve button to submit the form at (143, 651) on #solve
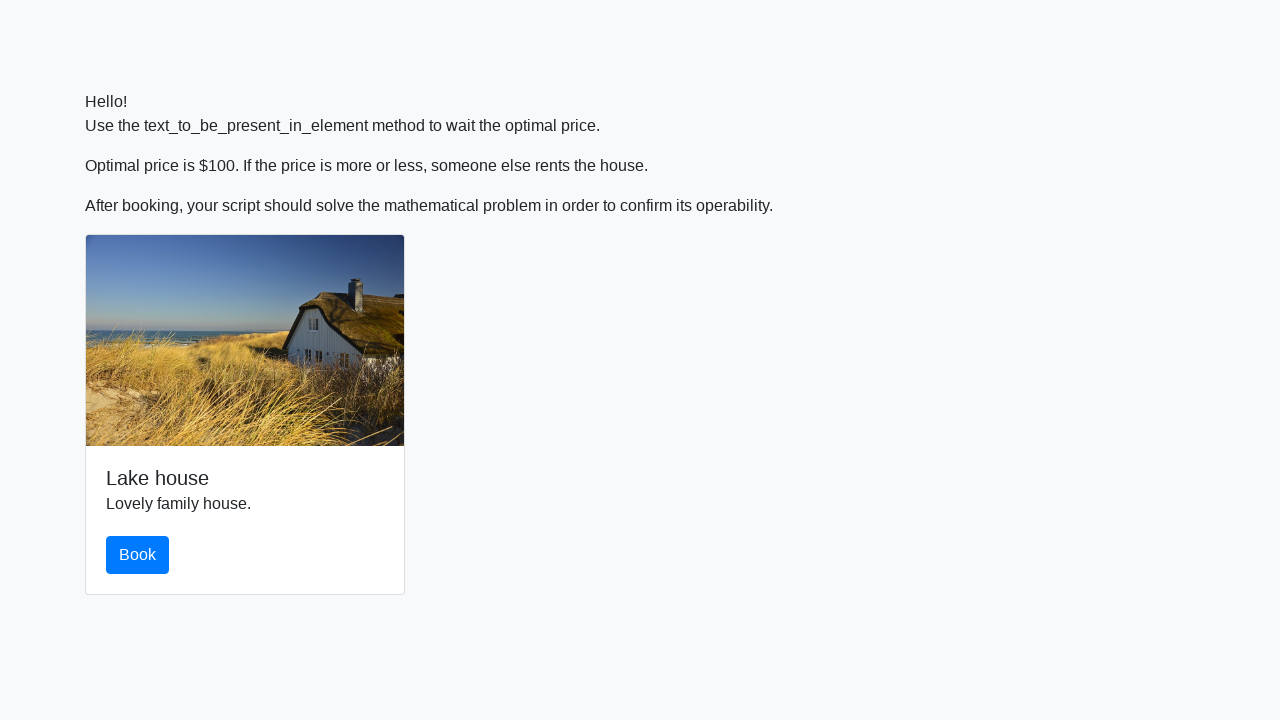

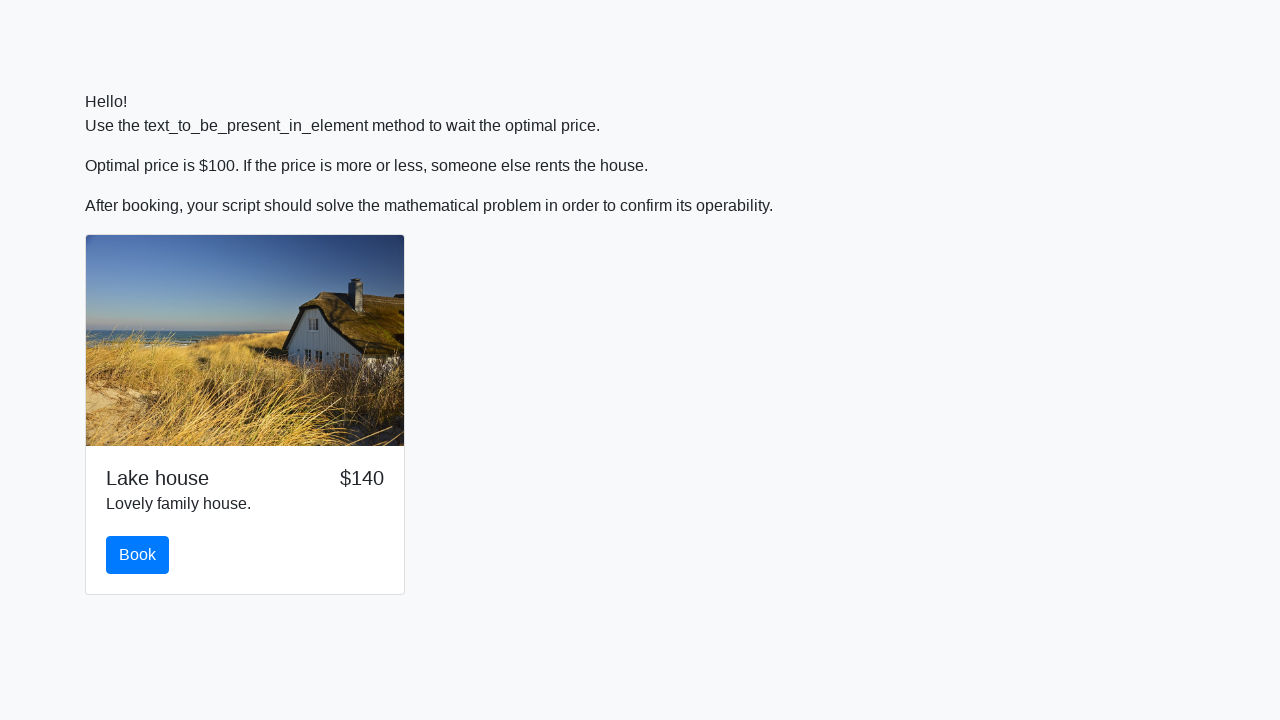